Navigates through a multi-page website by clicking on links to reach a specific page for file uploading

Starting URL: https://teserat.github.io/welcome/

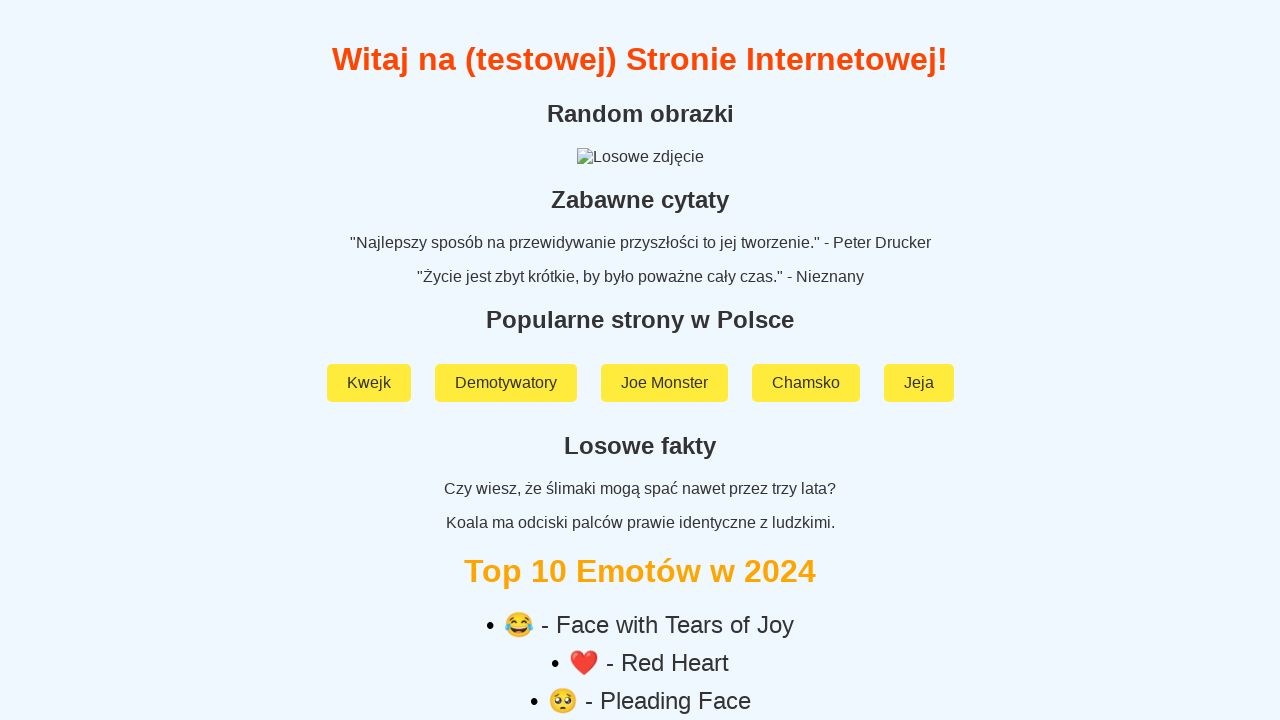

Navigated to the starting URL https://teserat.github.io/welcome/
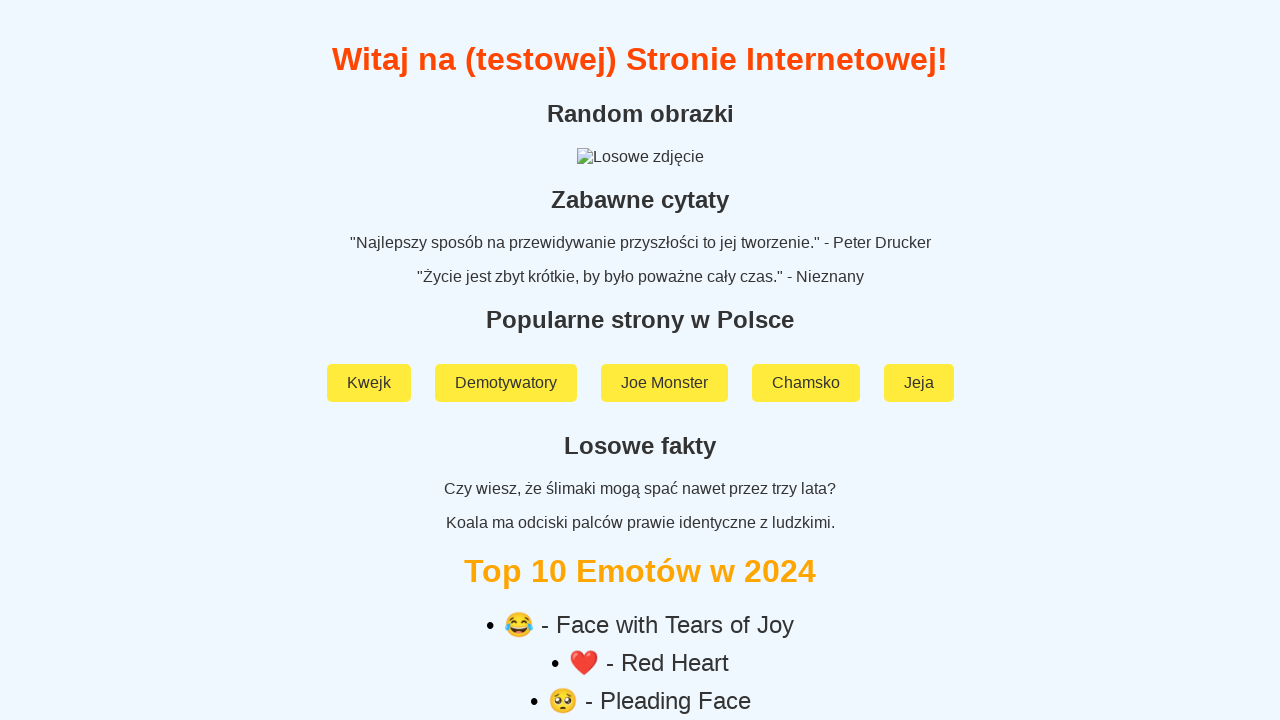

Clicked on 'Rozchodniak' link to navigate to next page at (640, 592) on text=Rozchodniak
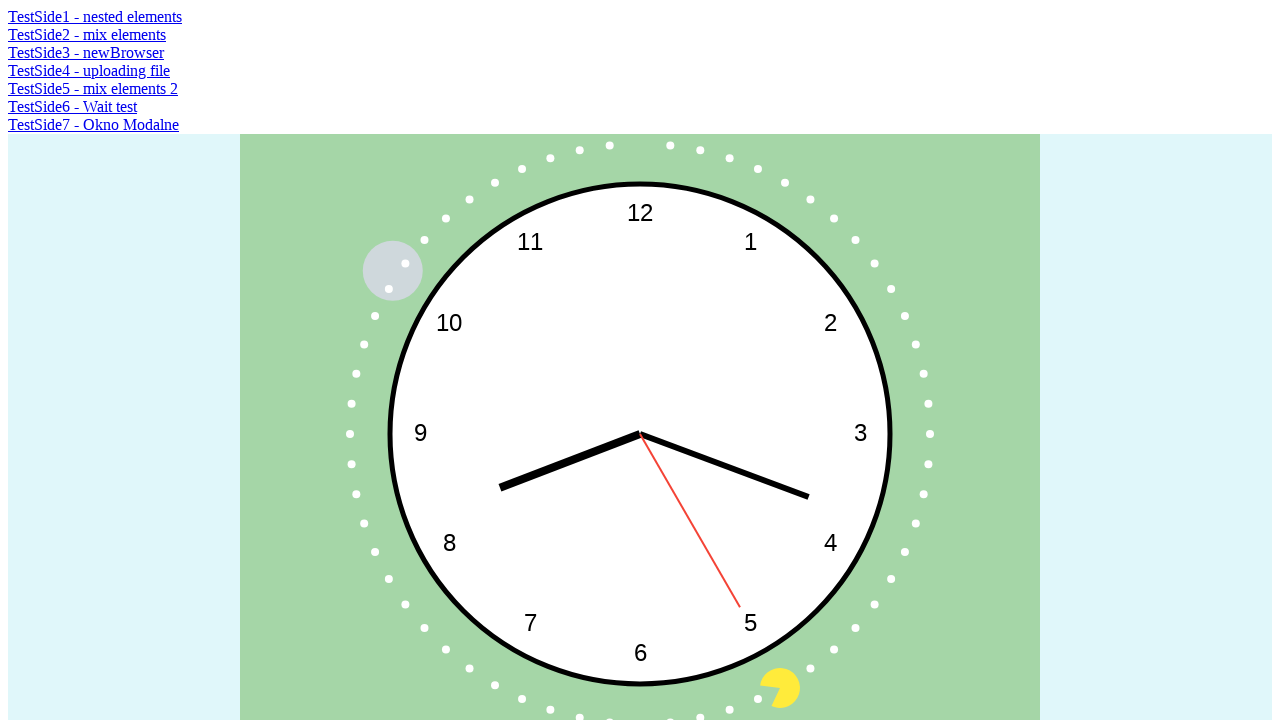

Clicked on 'TestSide4 - uploading file' link to reach the file upload page at (89, 70) on text=TestSide4 - uploading file
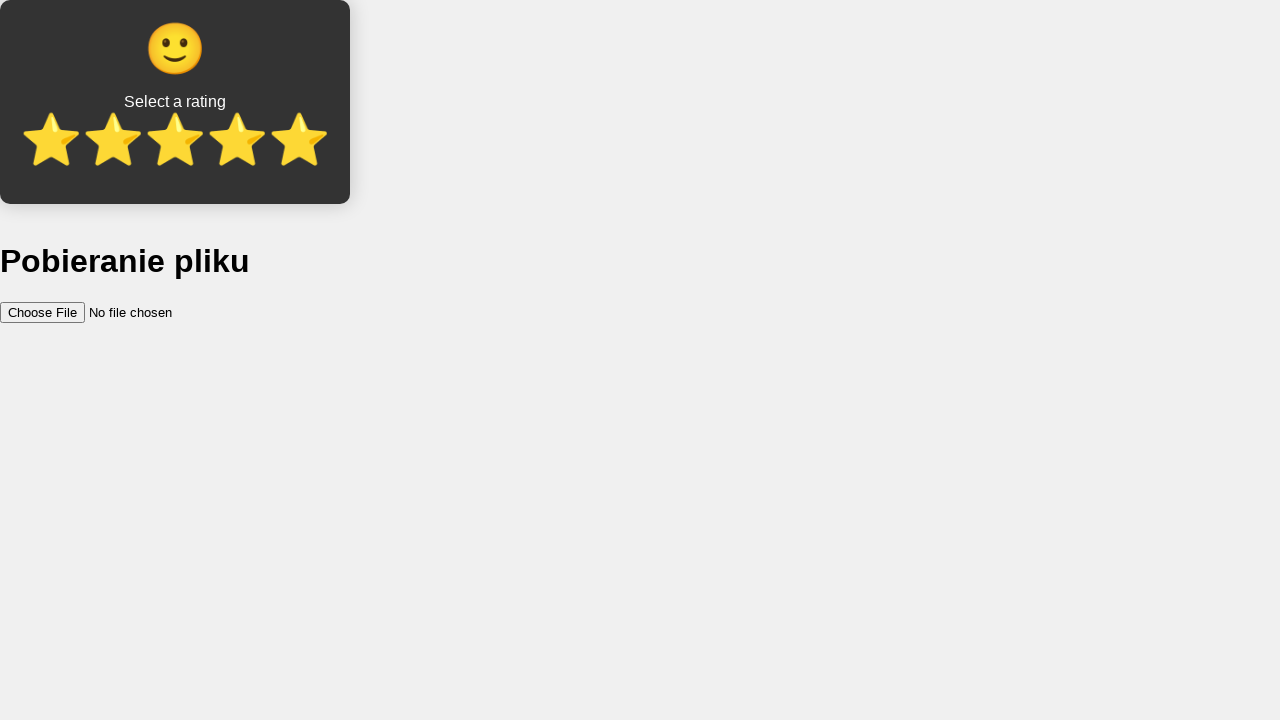

Page loaded completely and reached the file upload page
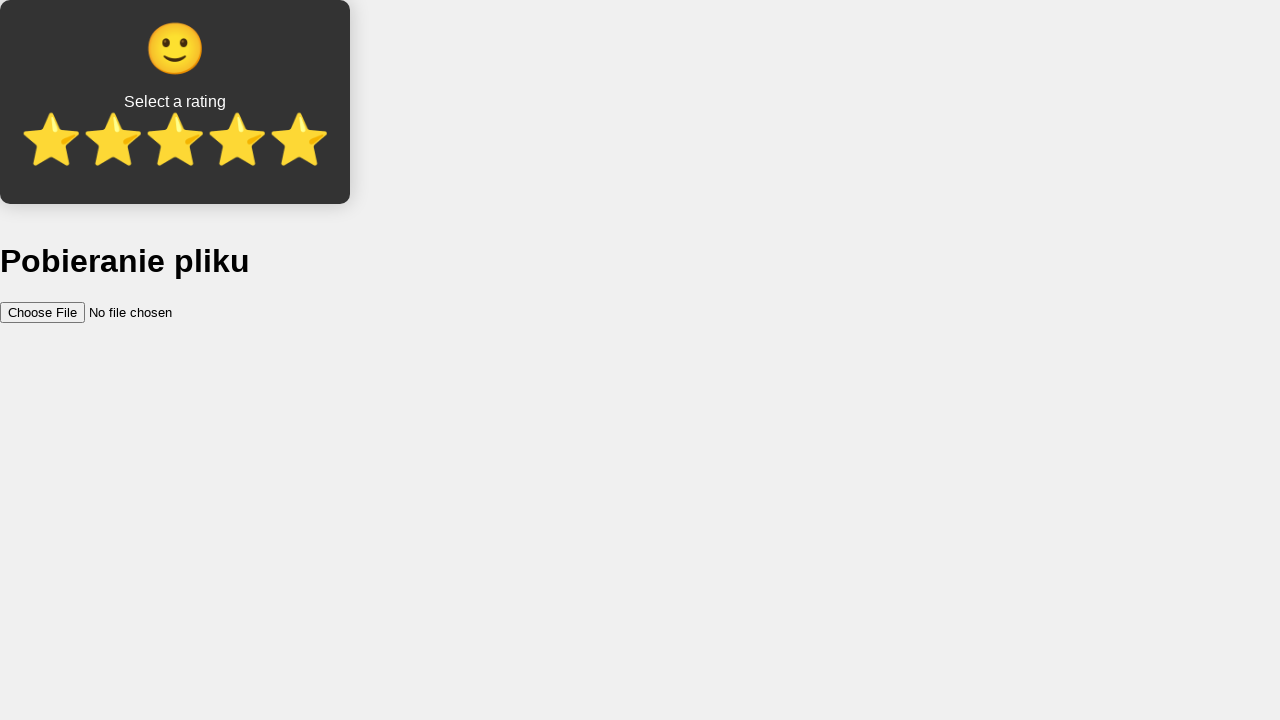

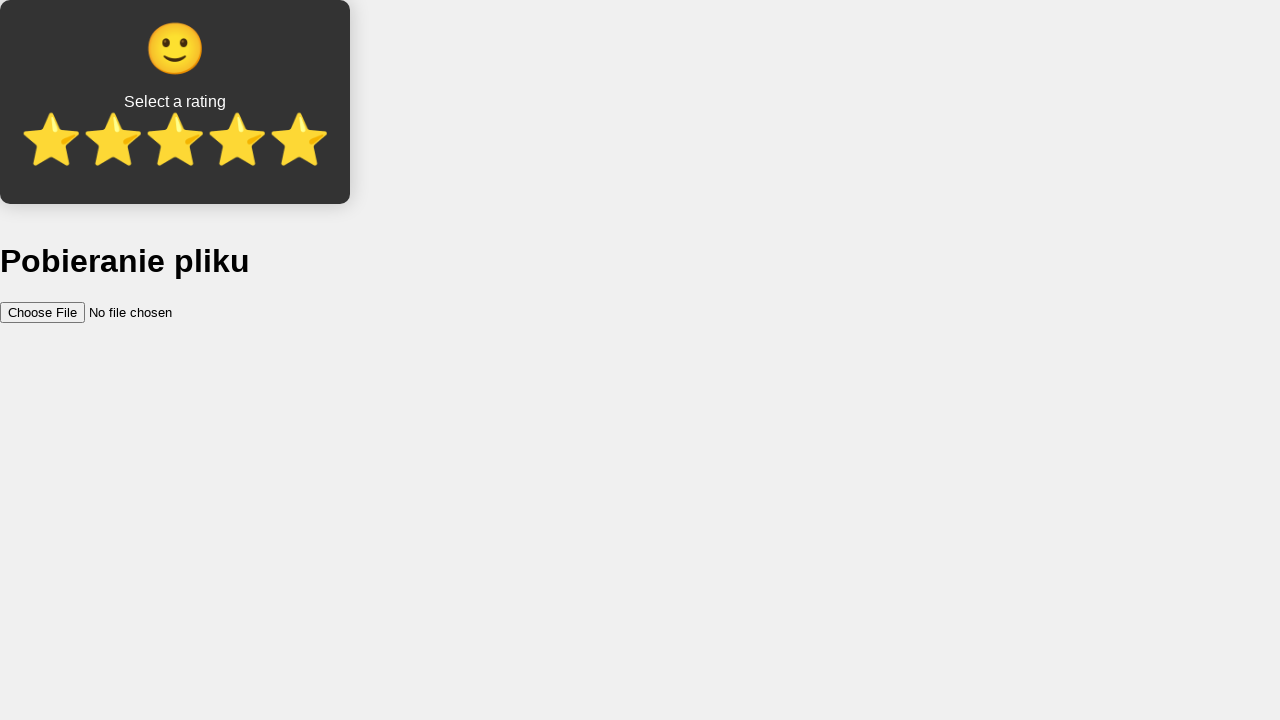